Tests checkbox interaction on W3Schools tryit page by switching to iframe and clicking a checkbox if it's not already selected

Starting URL: https://www.w3schools.com/tags/tryit.asp?filename=tryhtml5_input_type_checkbox

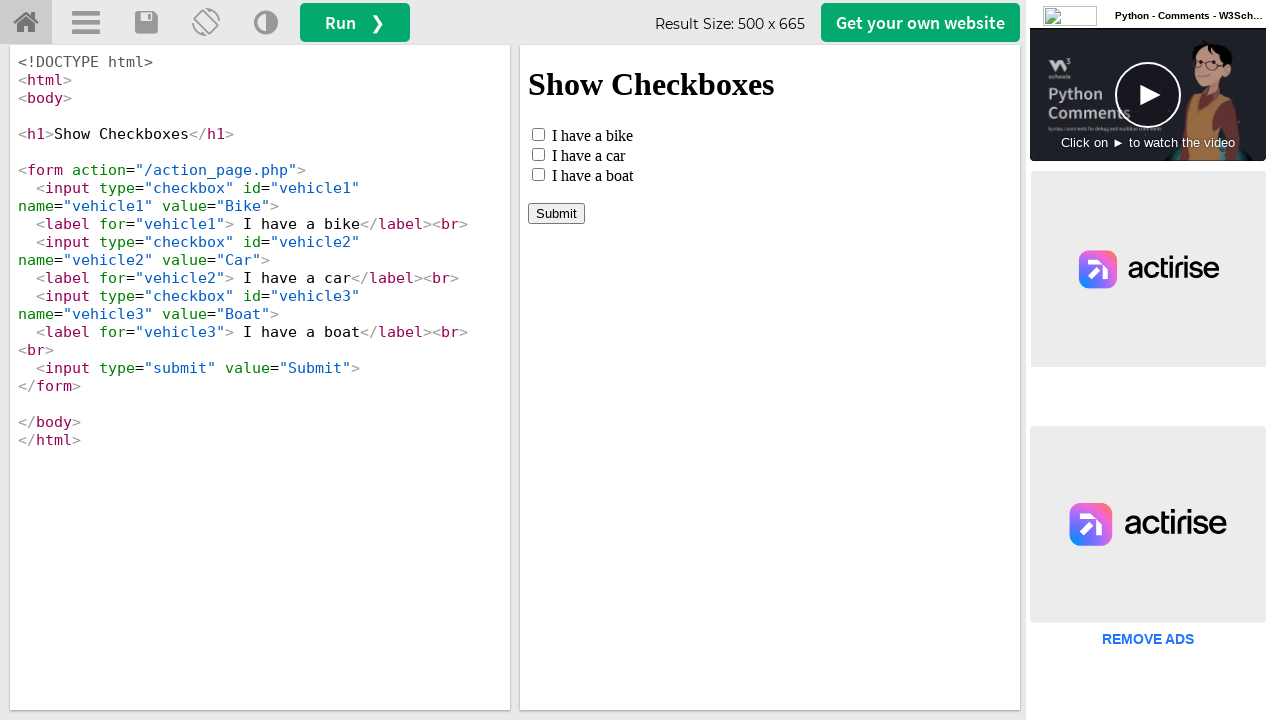

Located iframe with id 'iframeResult'
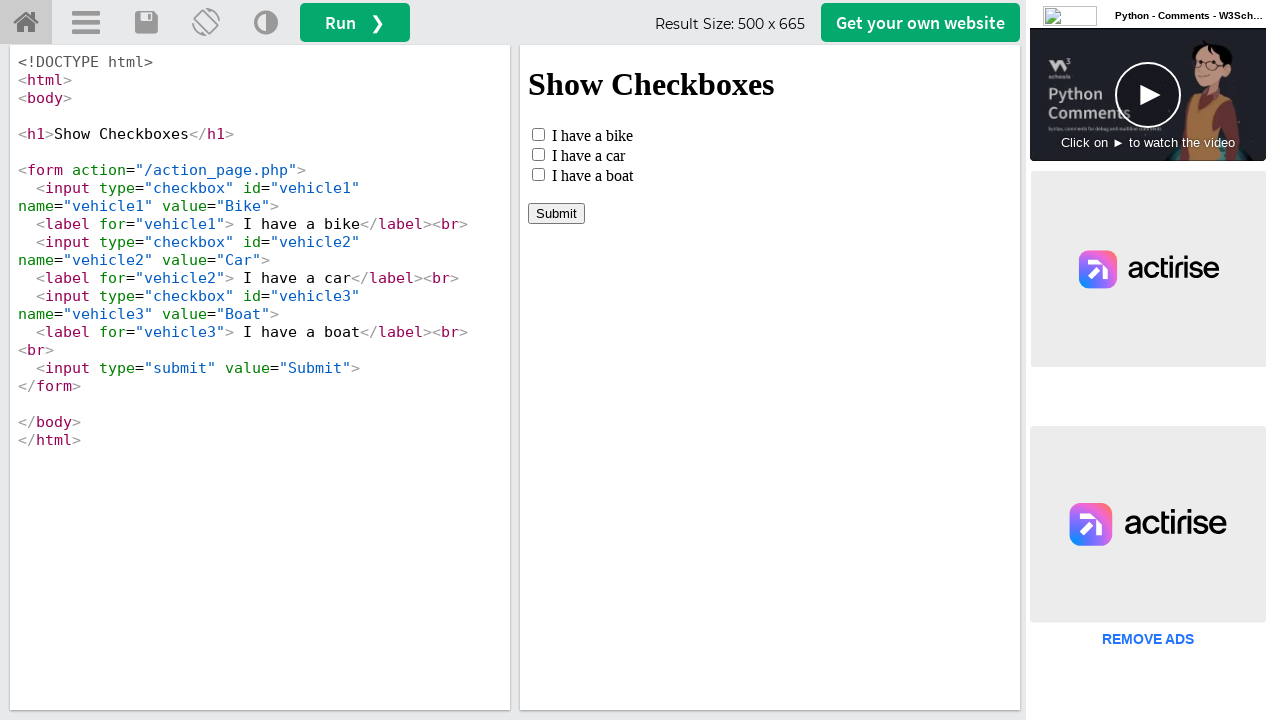

Located checkbox element with id 'vehicle1' in iframe
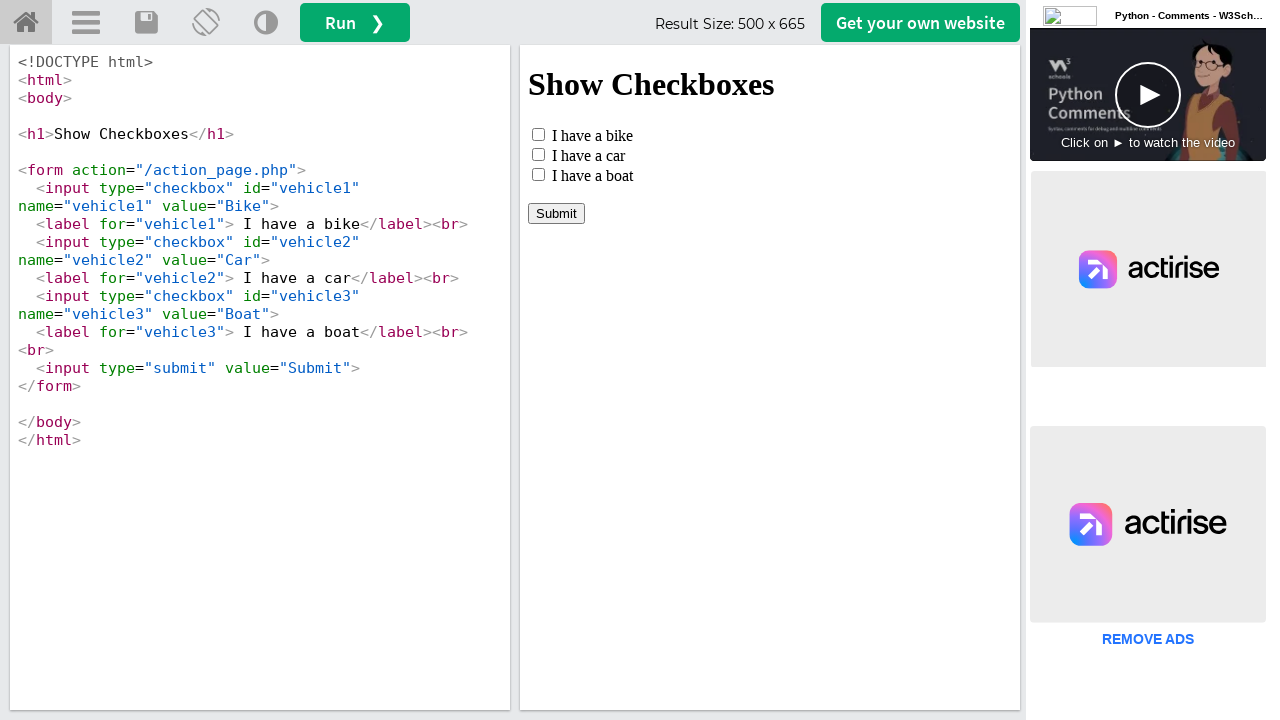

Checkbox was not selected, clicked it to select at (538, 134) on #iframeResult >> internal:control=enter-frame >> #vehicle1
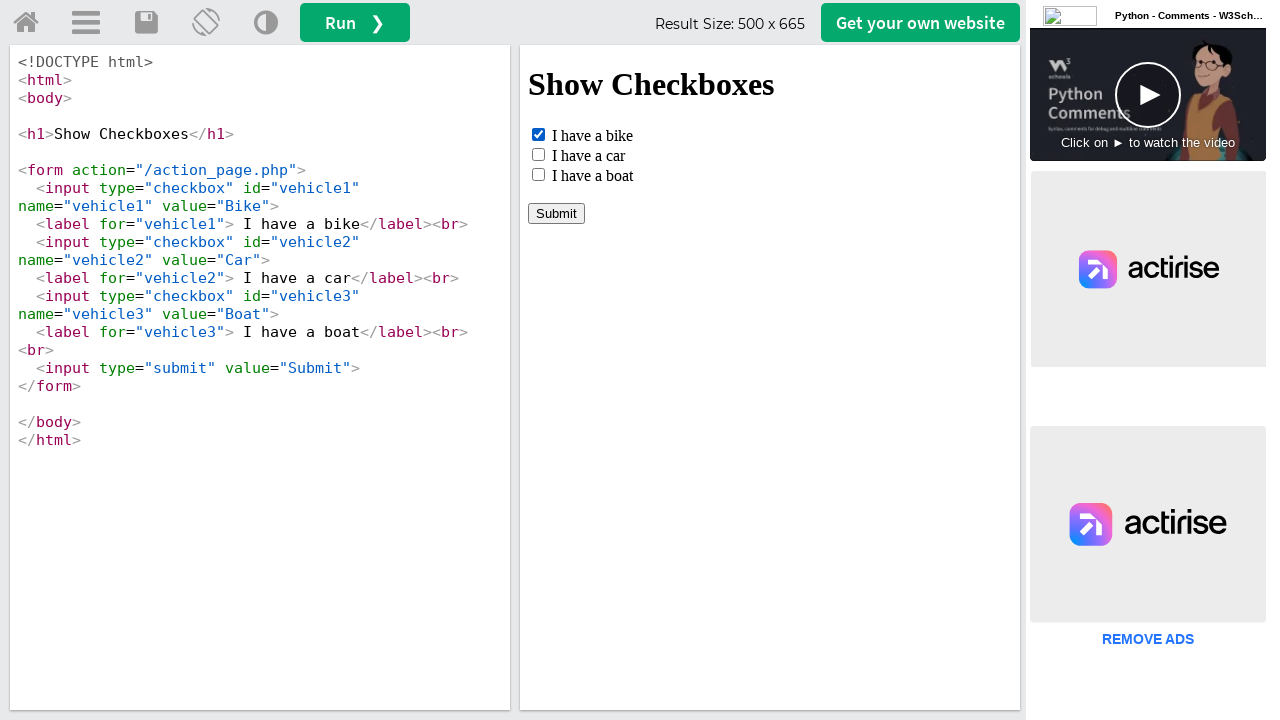

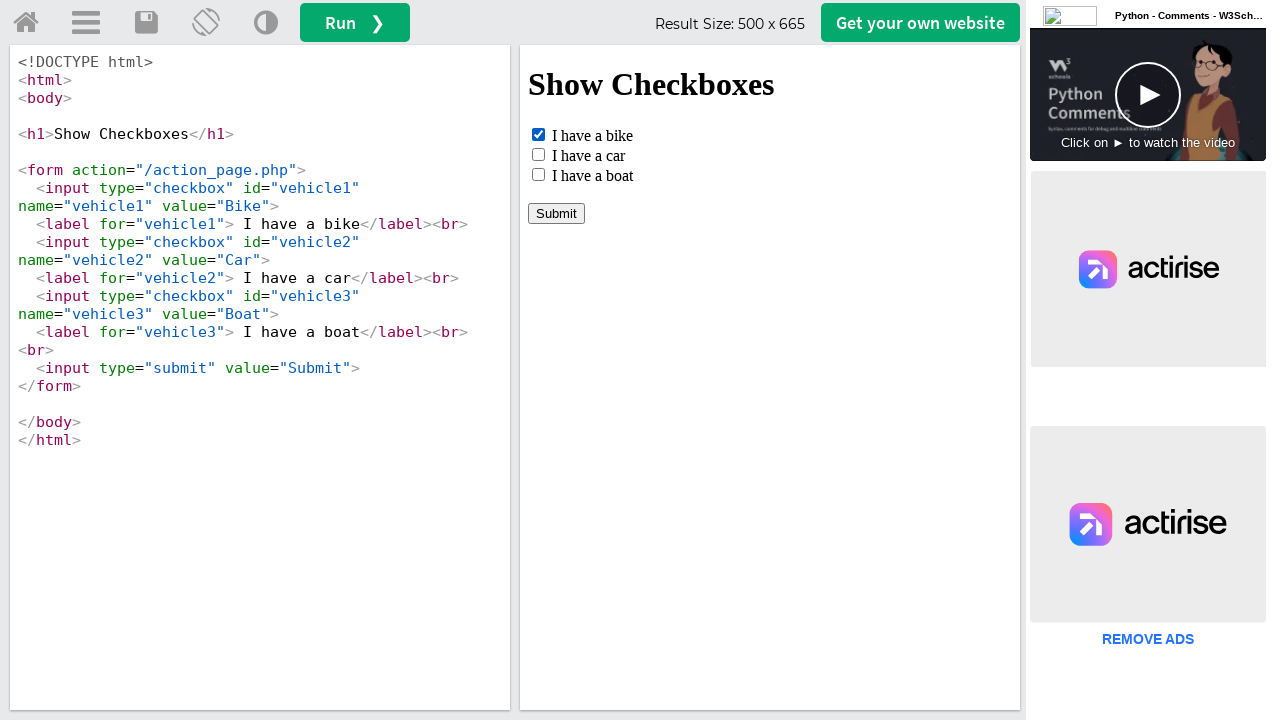